Tests that edits are saved when the edit input loses focus (blur event)

Starting URL: https://demo.playwright.dev/todomvc

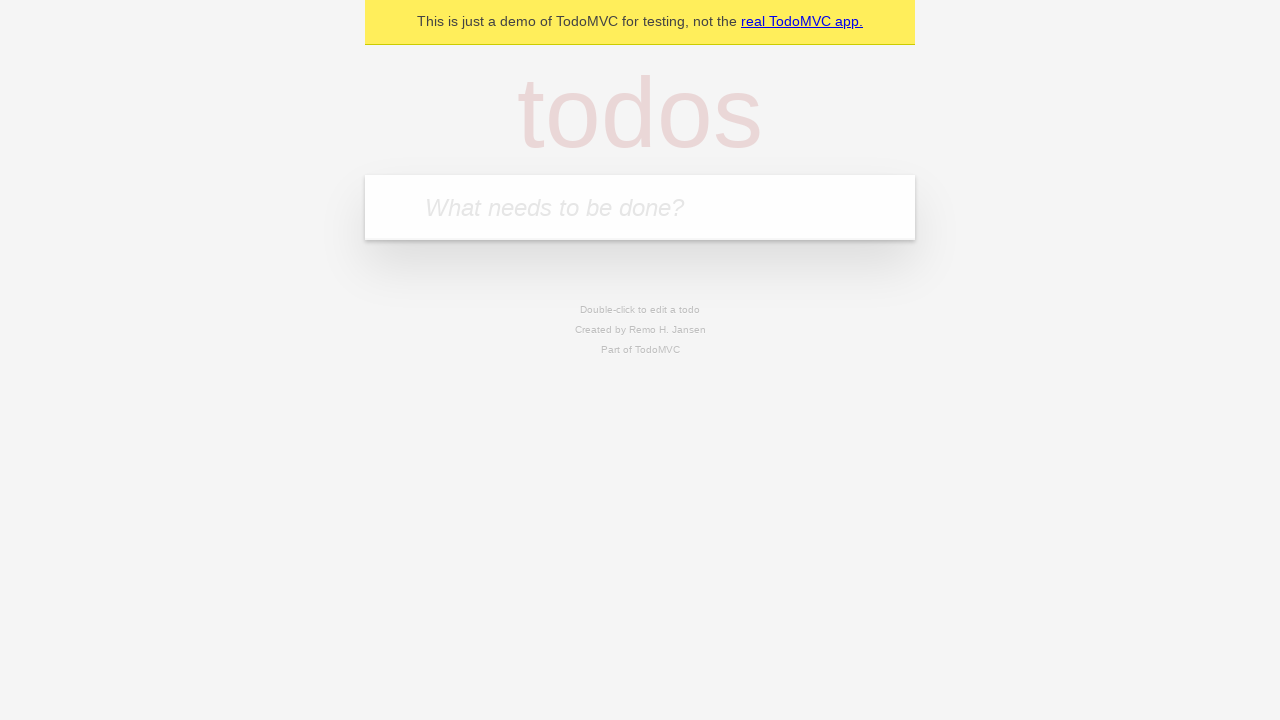

Filled new todo input with 'buy some cheese' on internal:attr=[placeholder="What needs to be done?"i]
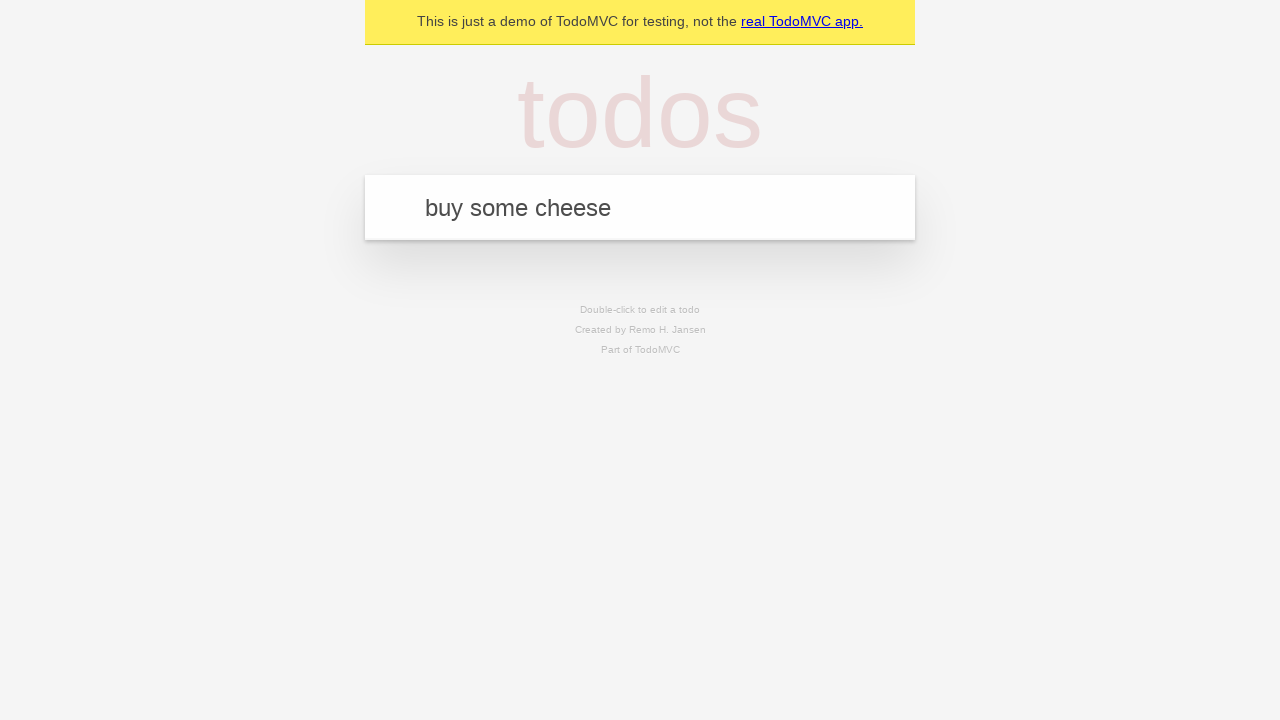

Pressed Enter to create todo 'buy some cheese' on internal:attr=[placeholder="What needs to be done?"i]
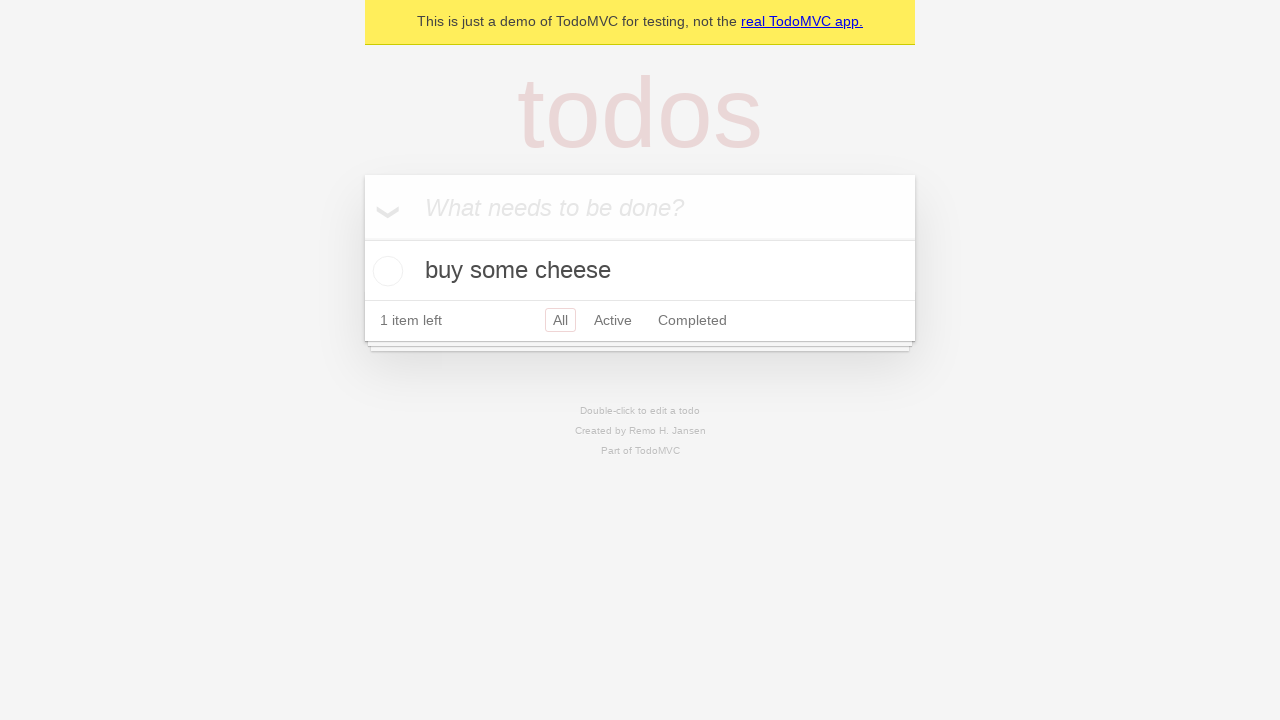

Filled new todo input with 'feed the cat' on internal:attr=[placeholder="What needs to be done?"i]
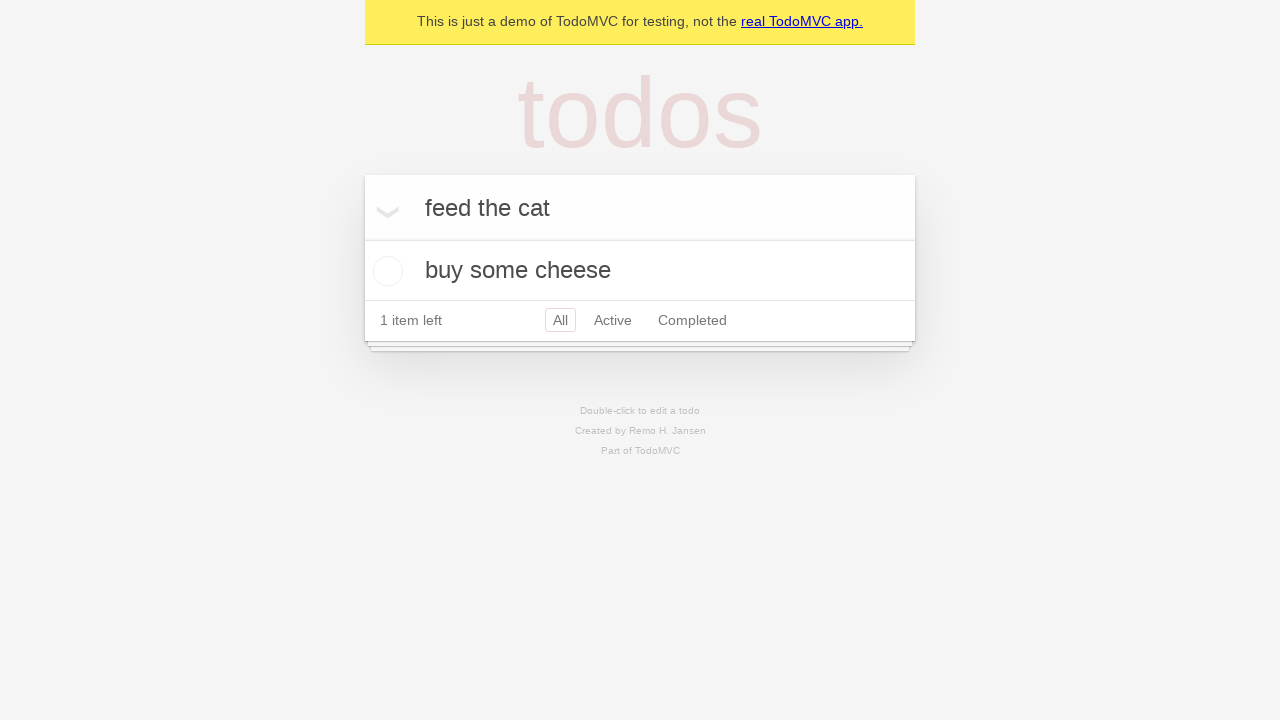

Pressed Enter to create todo 'feed the cat' on internal:attr=[placeholder="What needs to be done?"i]
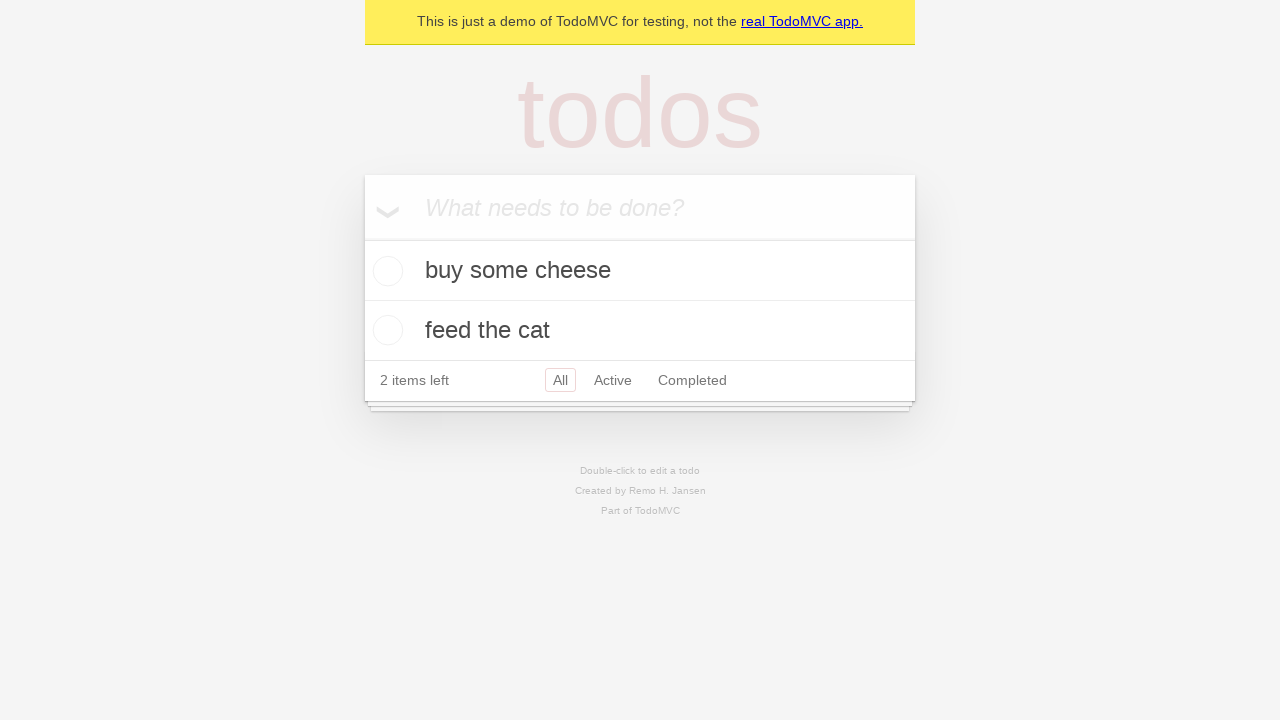

Filled new todo input with 'book a doctors appointment' on internal:attr=[placeholder="What needs to be done?"i]
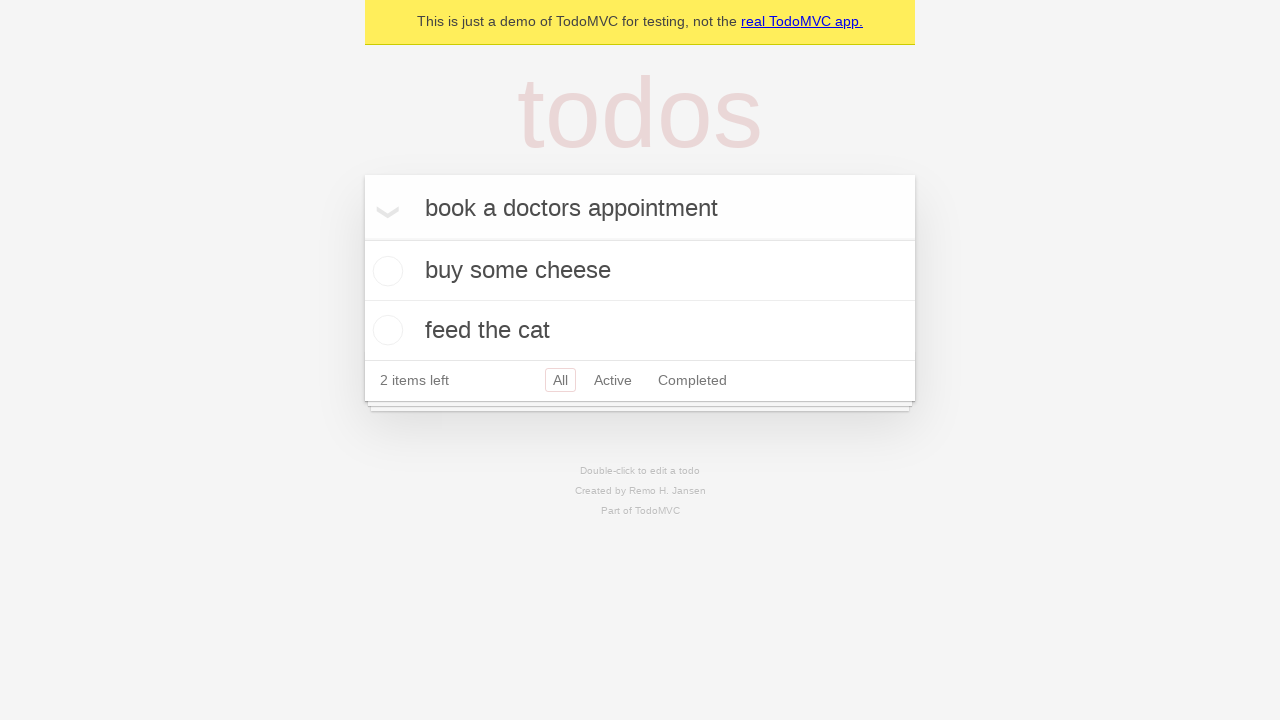

Pressed Enter to create todo 'book a doctors appointment' on internal:attr=[placeholder="What needs to be done?"i]
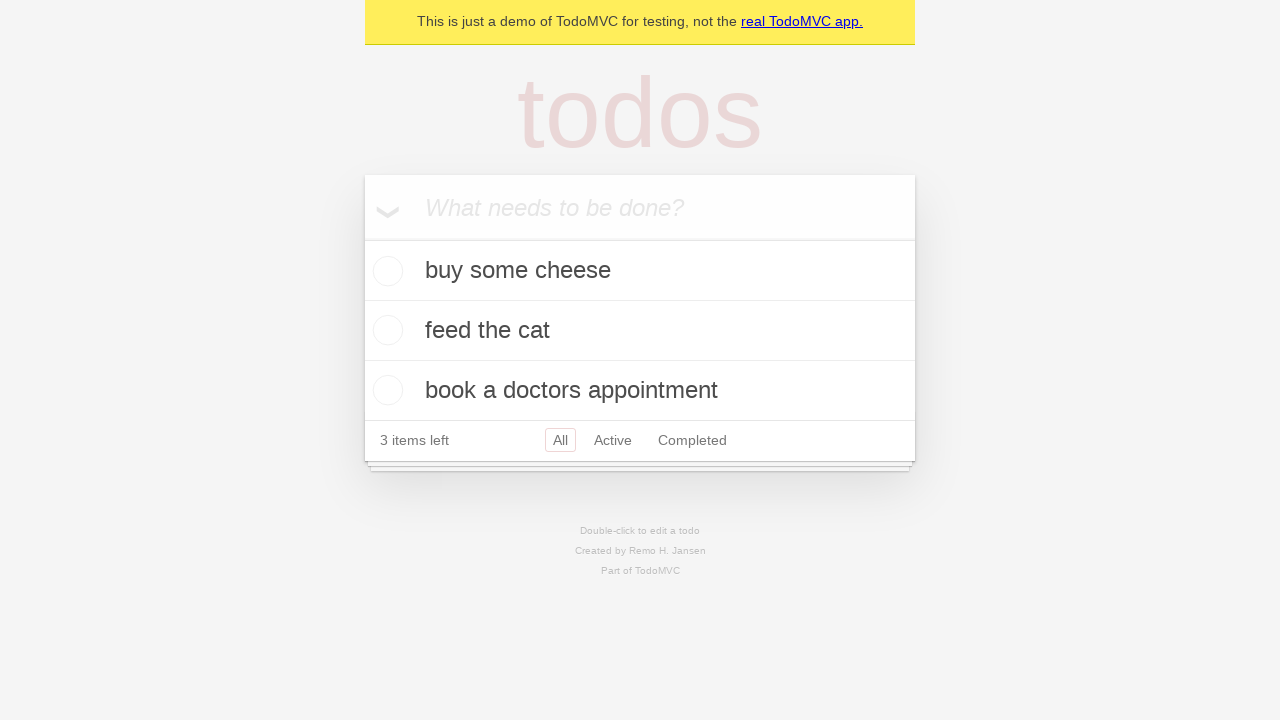

Waited for todo items to be created
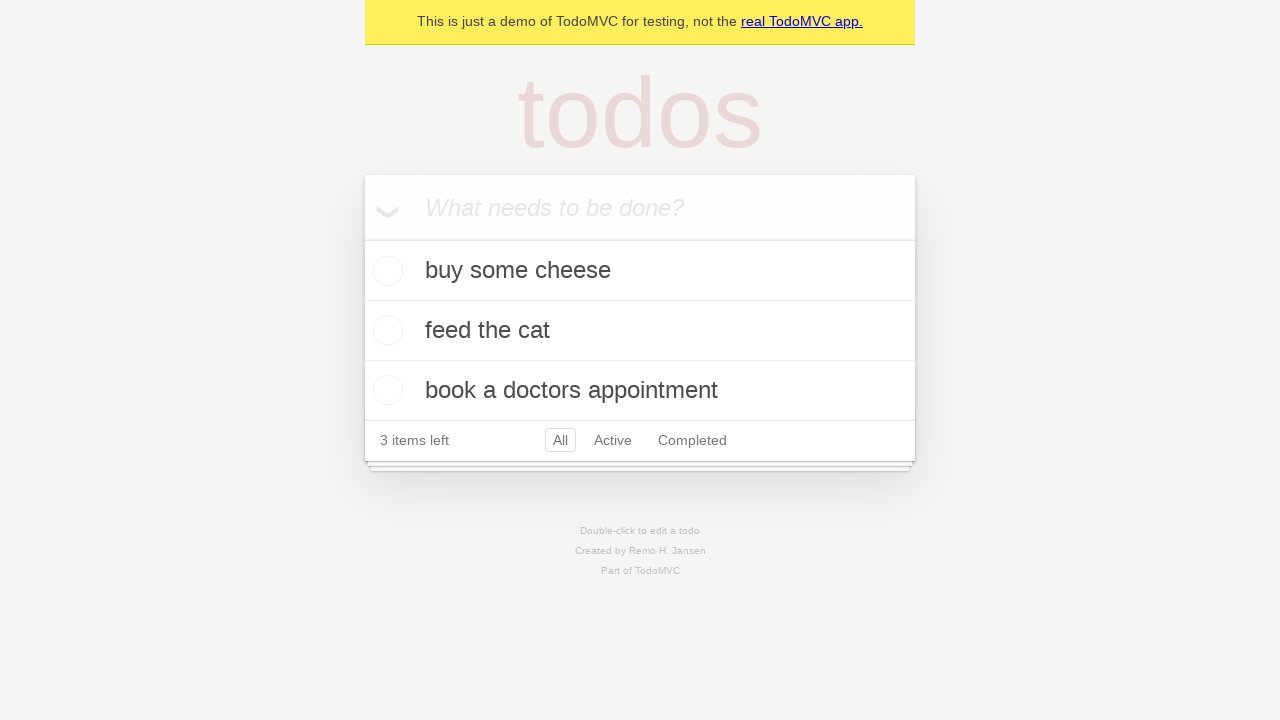

Double-clicked second todo item to enter edit mode at (640, 331) on internal:testid=[data-testid="todo-item"s] >> nth=1
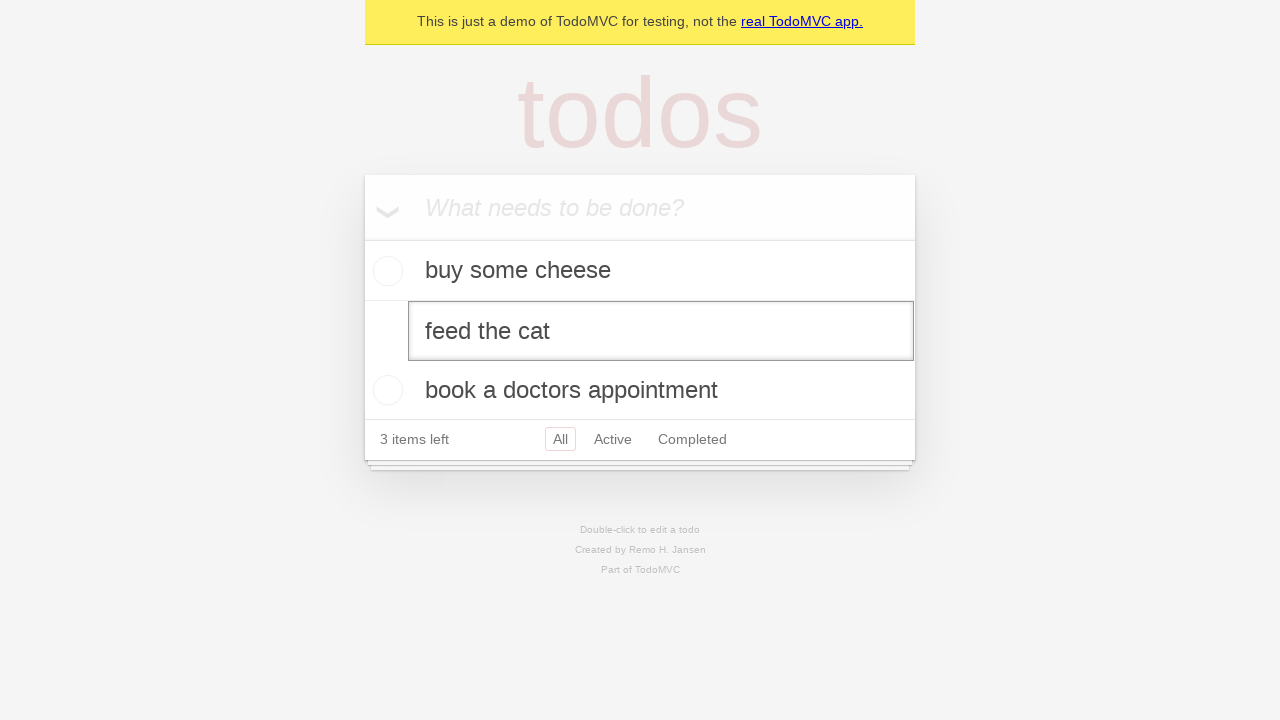

Filled edit input with 'buy some sausages' on internal:testid=[data-testid="todo-item"s] >> nth=1 >> internal:role=textbox[nam
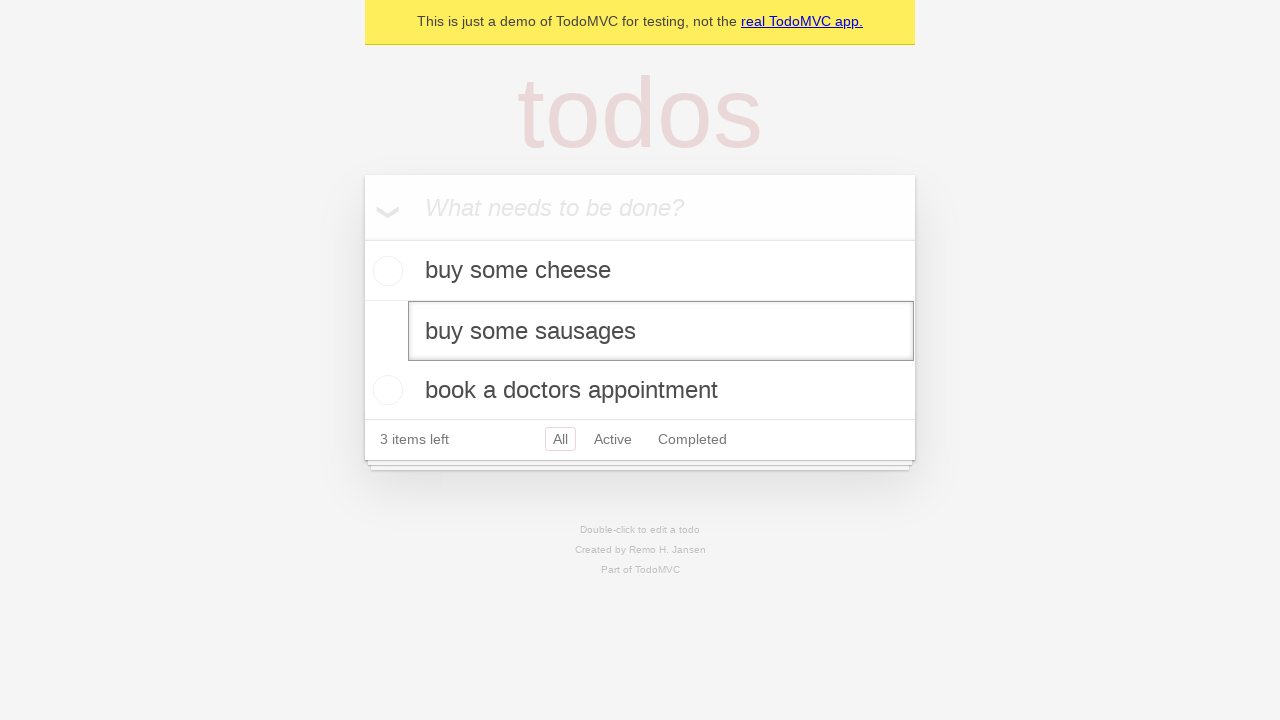

Dispatched blur event to save edit changes
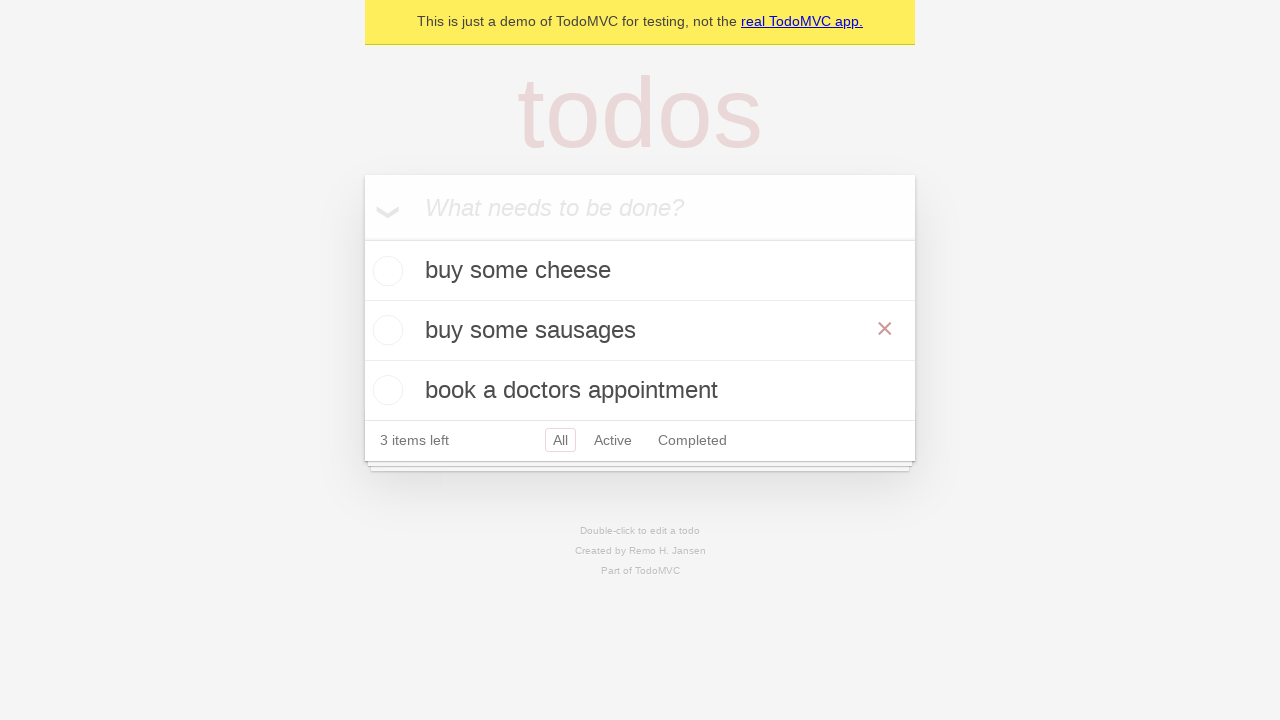

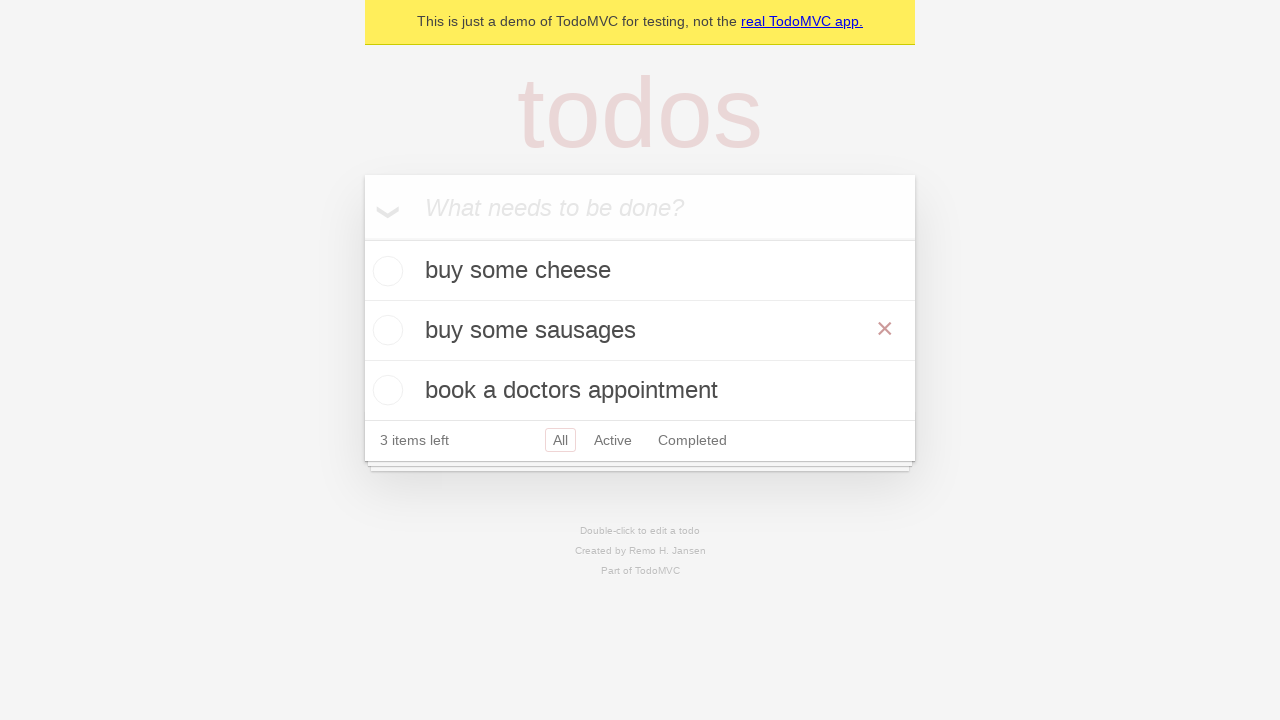